Tests that a todo item is removed when edited to an empty string

Starting URL: https://demo.playwright.dev/todomvc

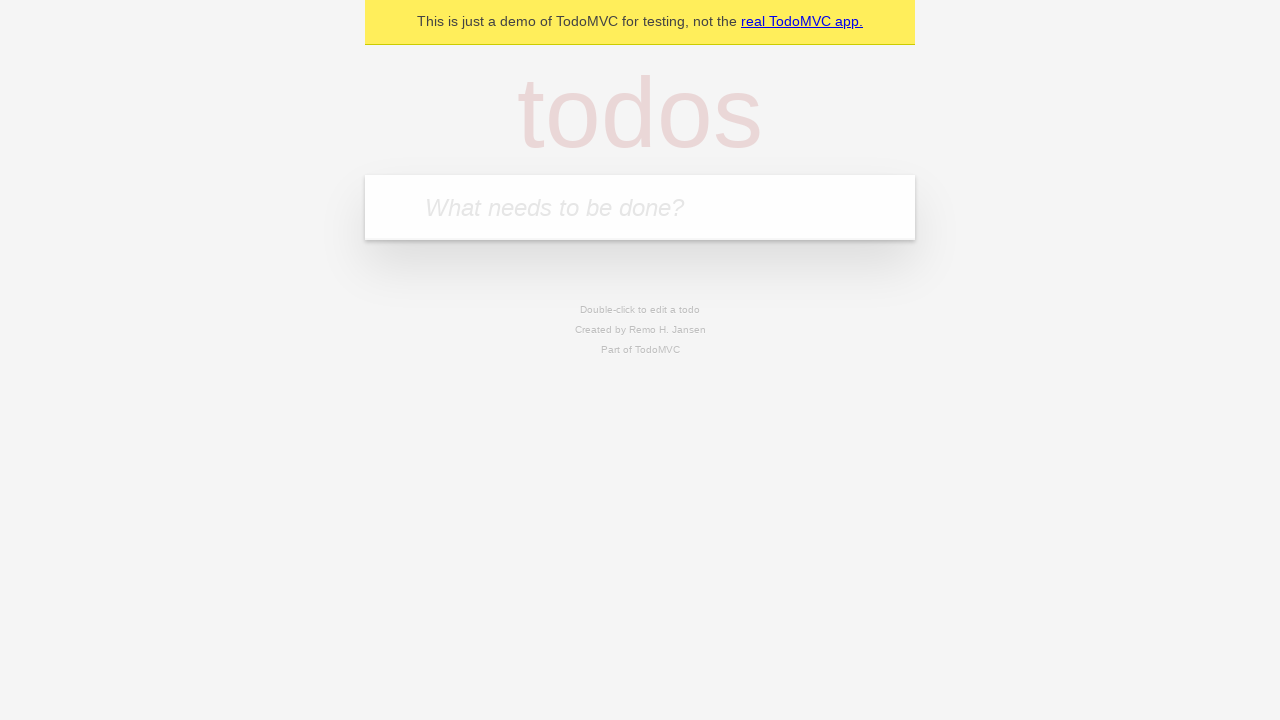

Filled todo input with 'buy some cheese' on internal:attr=[placeholder="What needs to be done?"i]
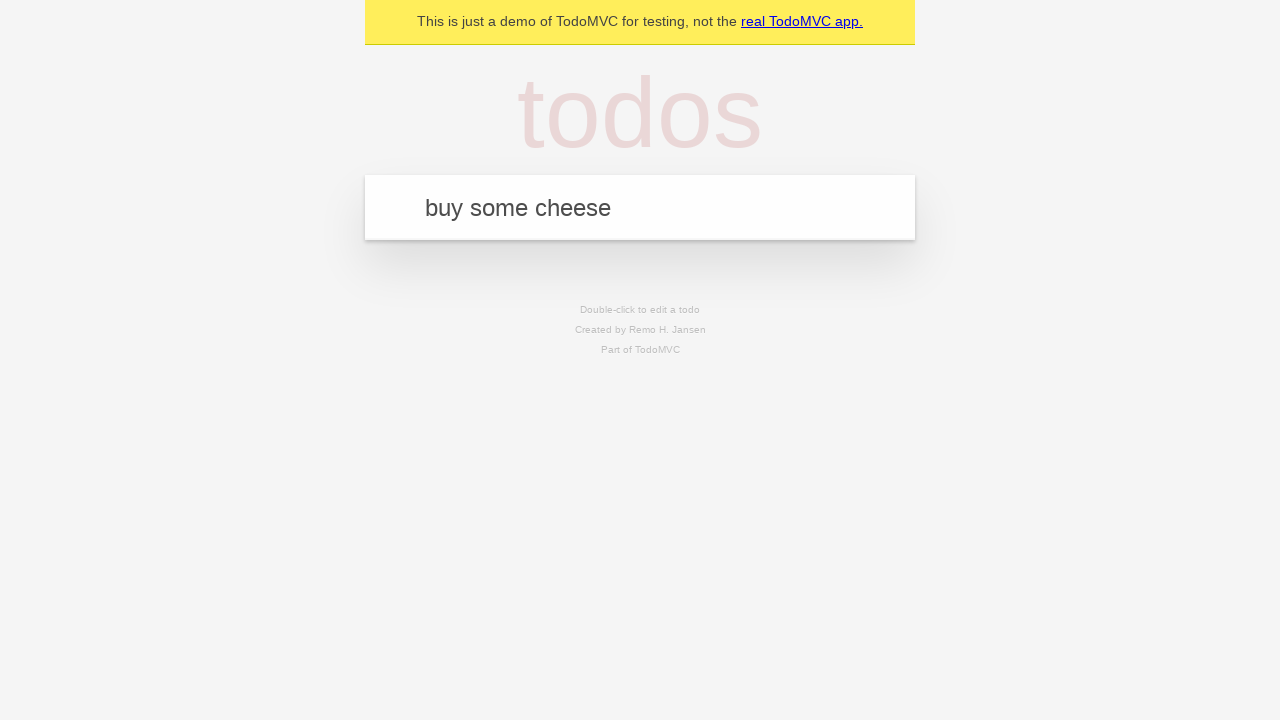

Pressed Enter to add 'buy some cheese' to todo list on internal:attr=[placeholder="What needs to be done?"i]
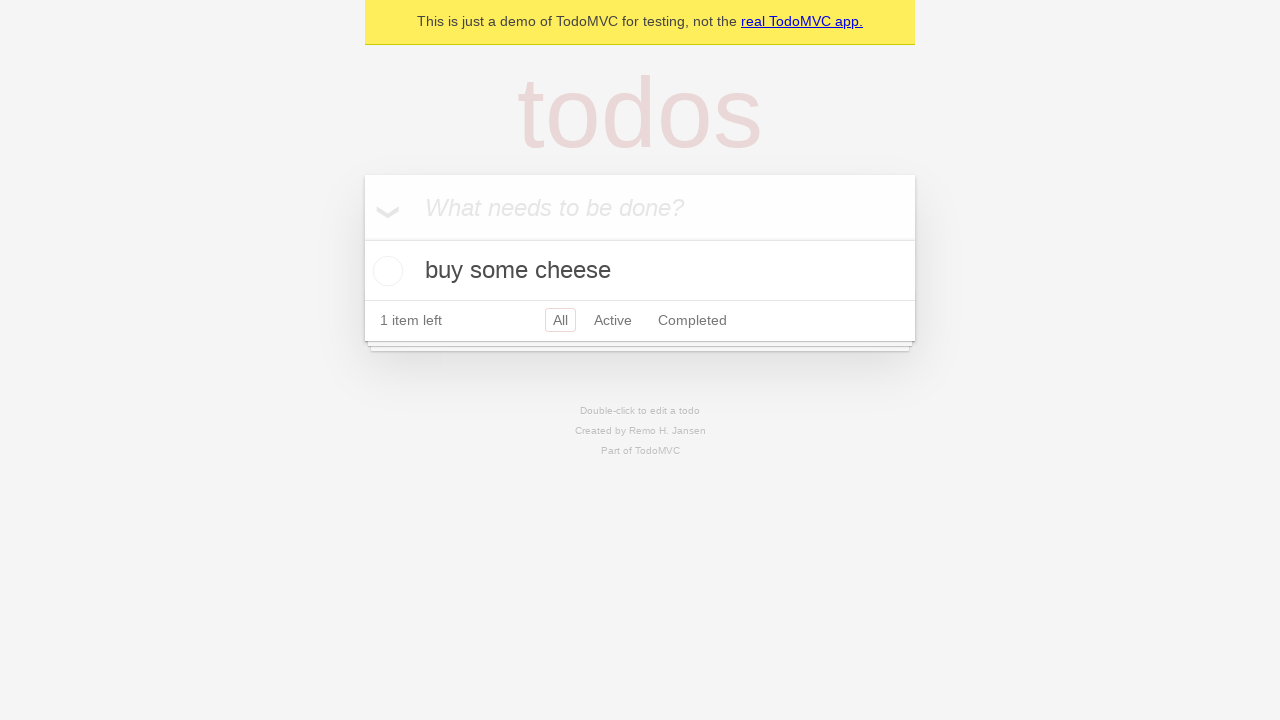

Filled todo input with 'feed the cat' on internal:attr=[placeholder="What needs to be done?"i]
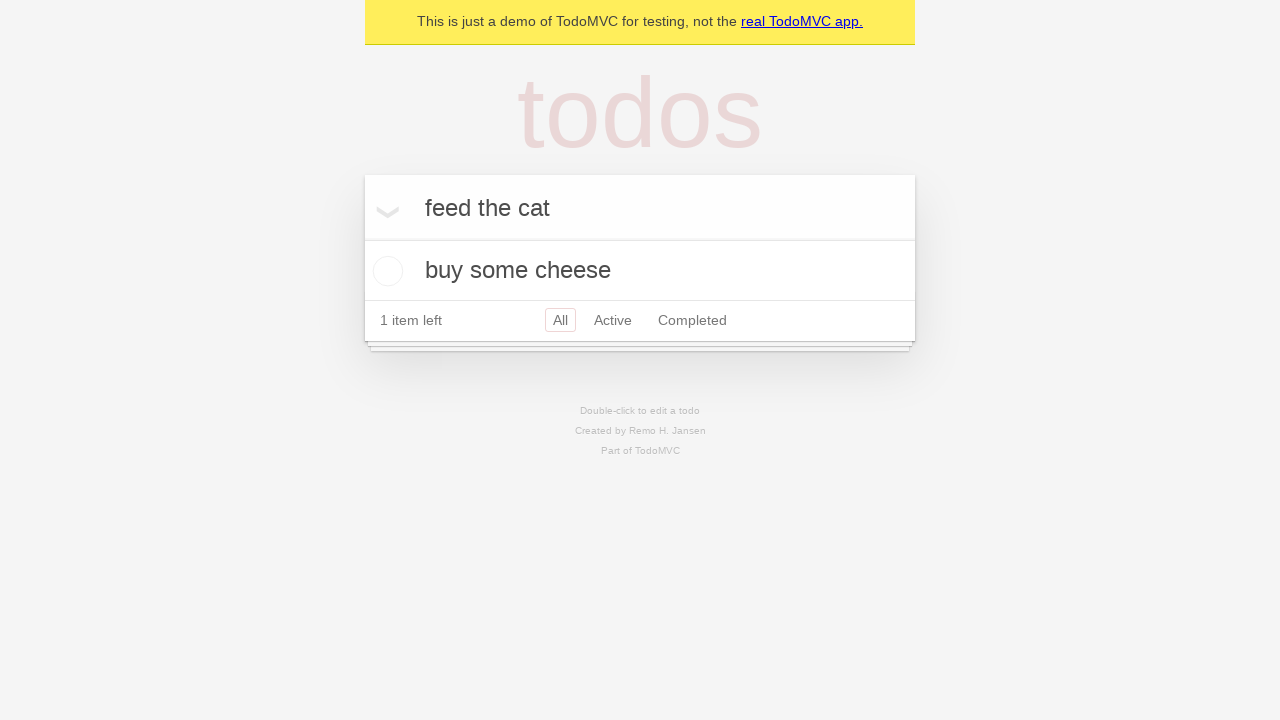

Pressed Enter to add 'feed the cat' to todo list on internal:attr=[placeholder="What needs to be done?"i]
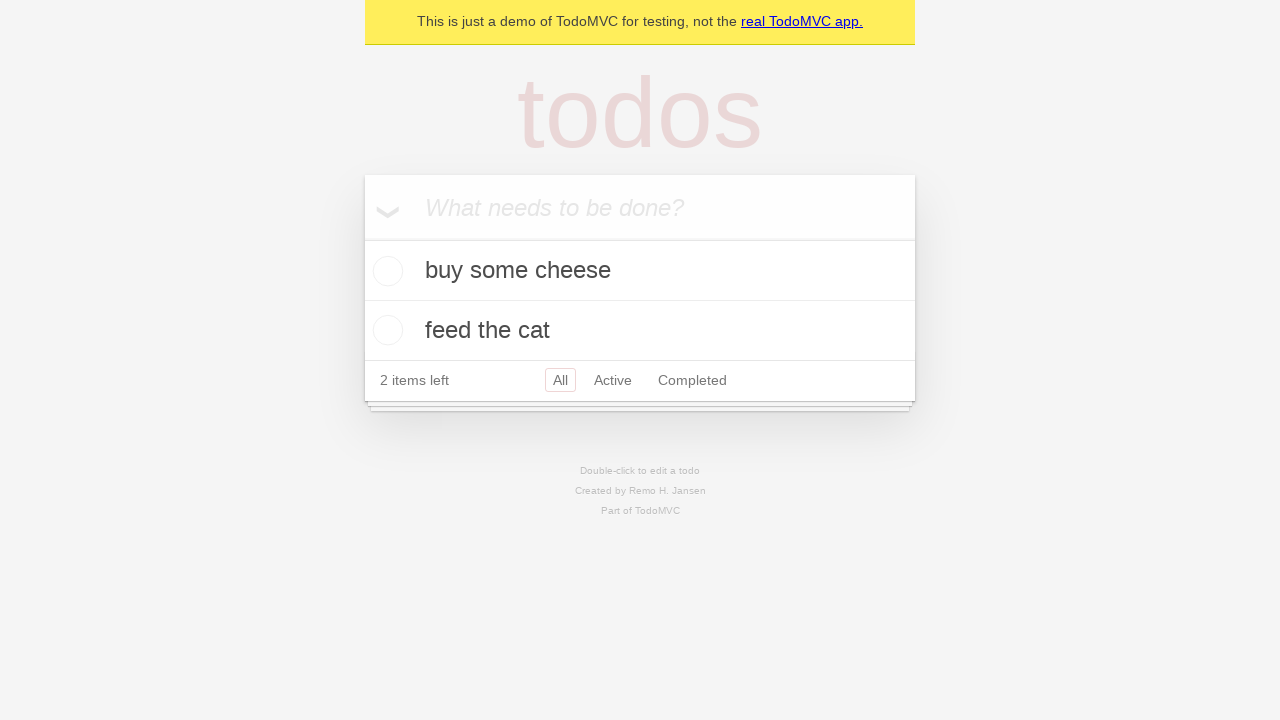

Filled todo input with 'book a doctors appointment' on internal:attr=[placeholder="What needs to be done?"i]
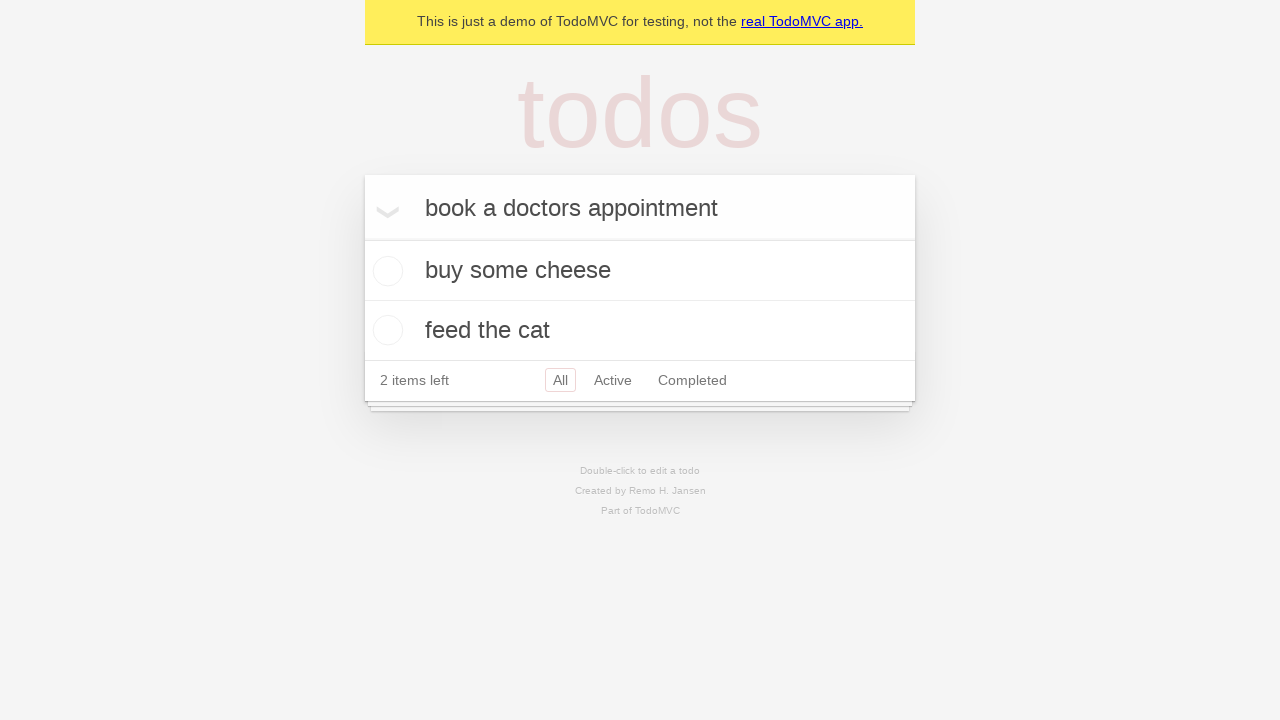

Pressed Enter to add 'book a doctors appointment' to todo list on internal:attr=[placeholder="What needs to be done?"i]
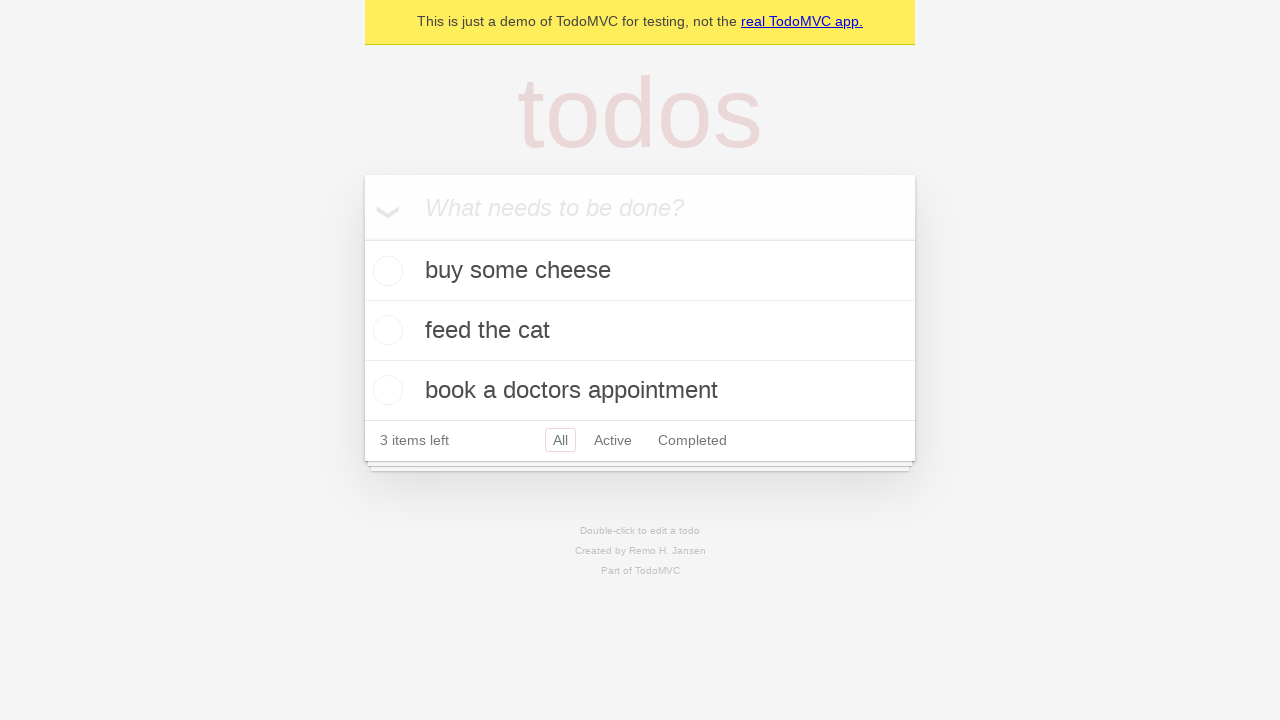

Double-clicked second todo item to enter edit mode at (640, 331) on internal:testid=[data-testid="todo-item"s] >> nth=1
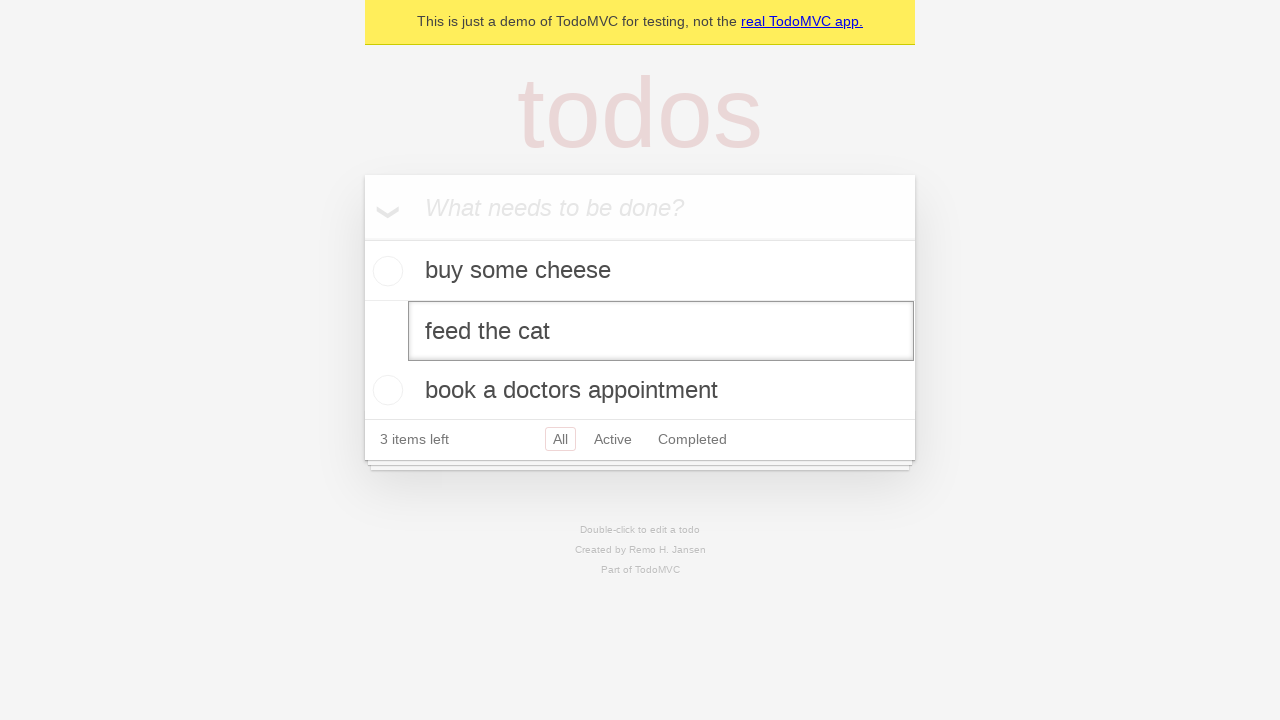

Cleared the text in the edit field on internal:testid=[data-testid="todo-item"s] >> nth=1 >> internal:role=textbox[nam
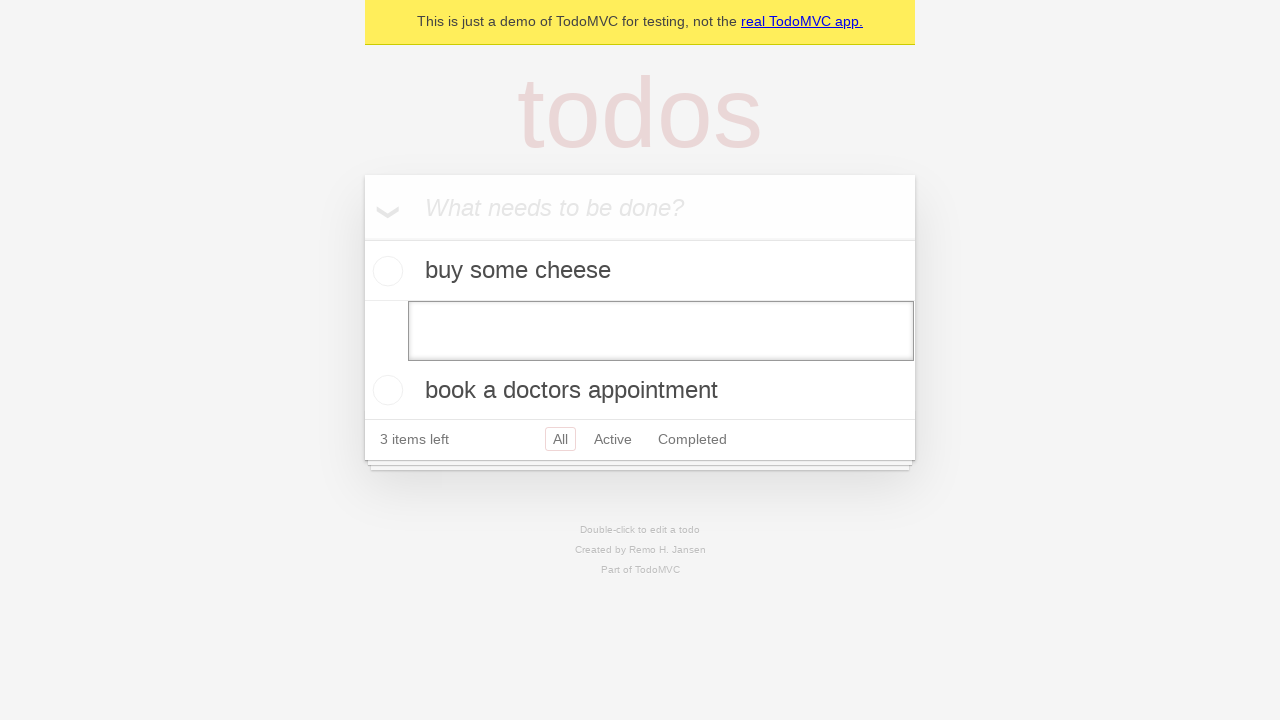

Pressed Enter to confirm empty text, removing the todo item on internal:testid=[data-testid="todo-item"s] >> nth=1 >> internal:role=textbox[nam
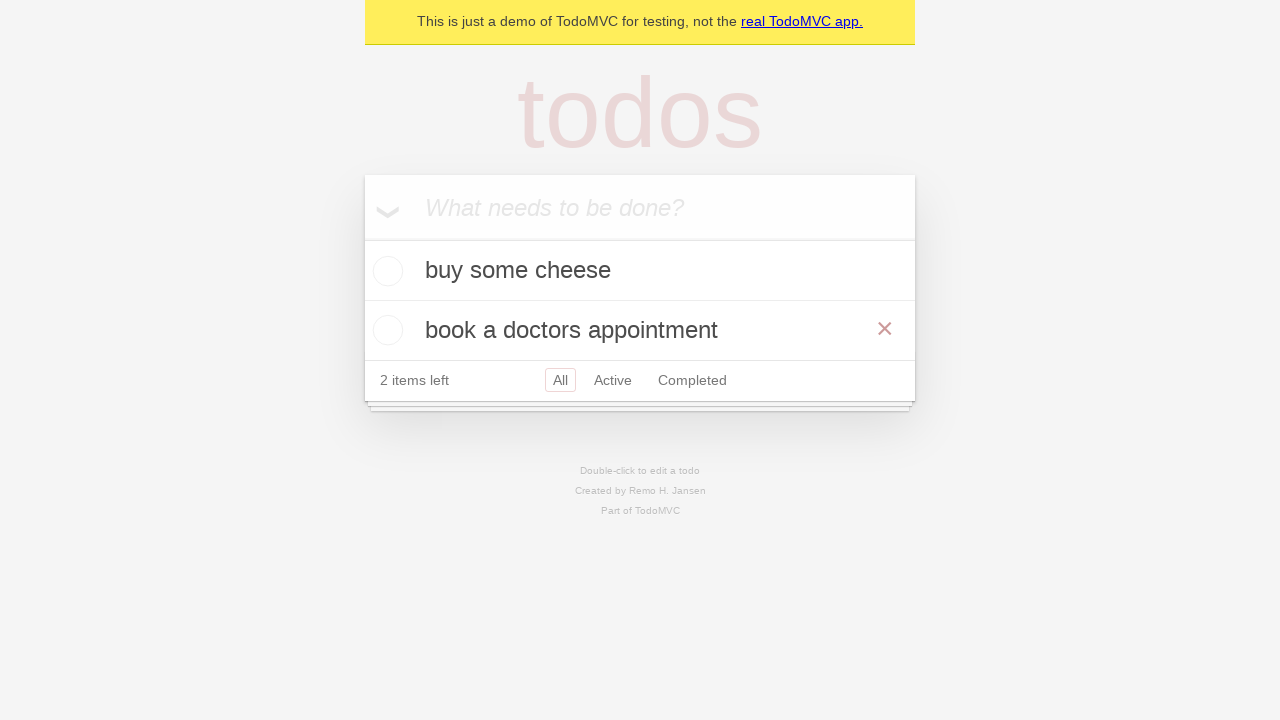

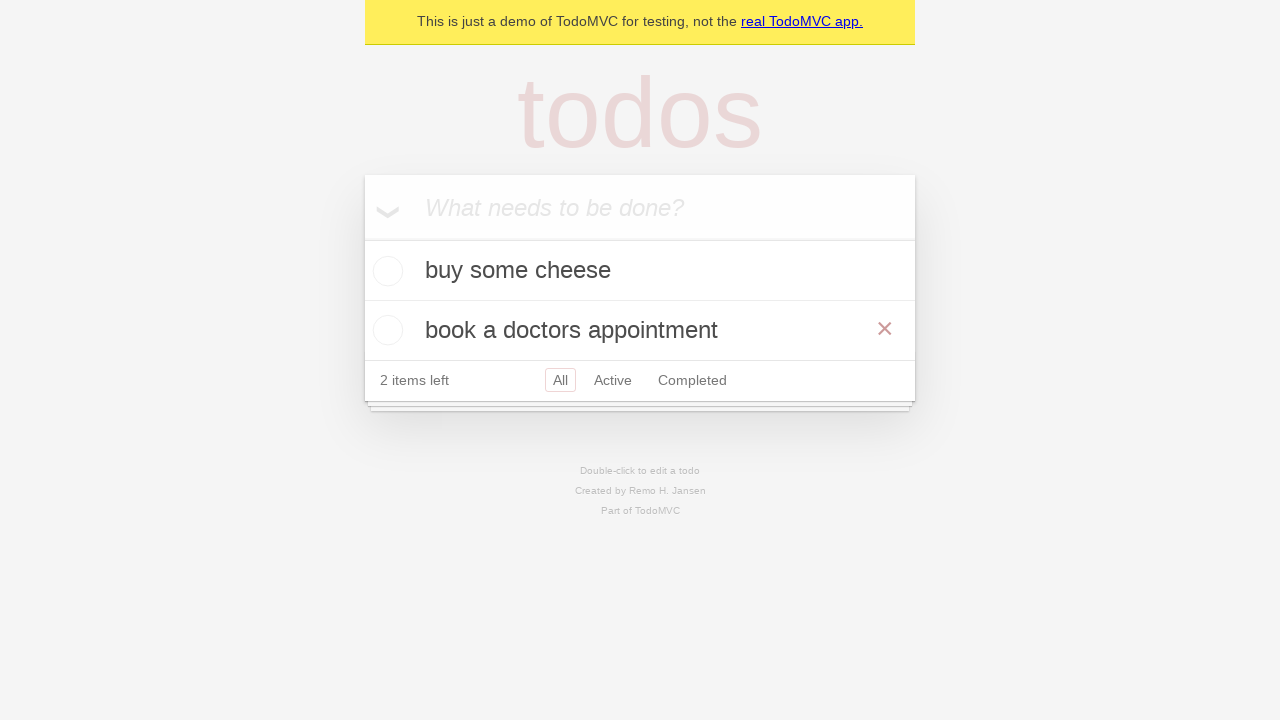